Tests an address book application by filling in contact details form and submitting it, then verifying the result is displayed

Starting URL: https://webapps.tekstac.com/AddressBook/

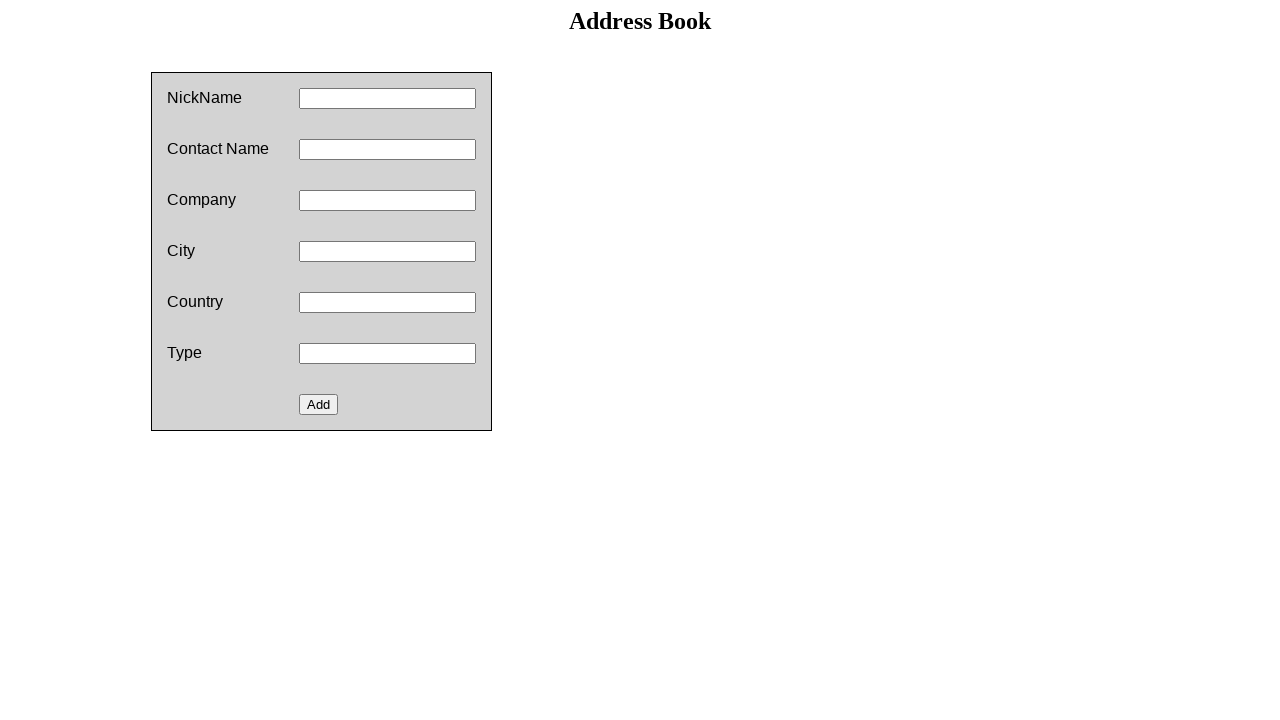

Filled nickname field with 'Sarvesh' on #nickname
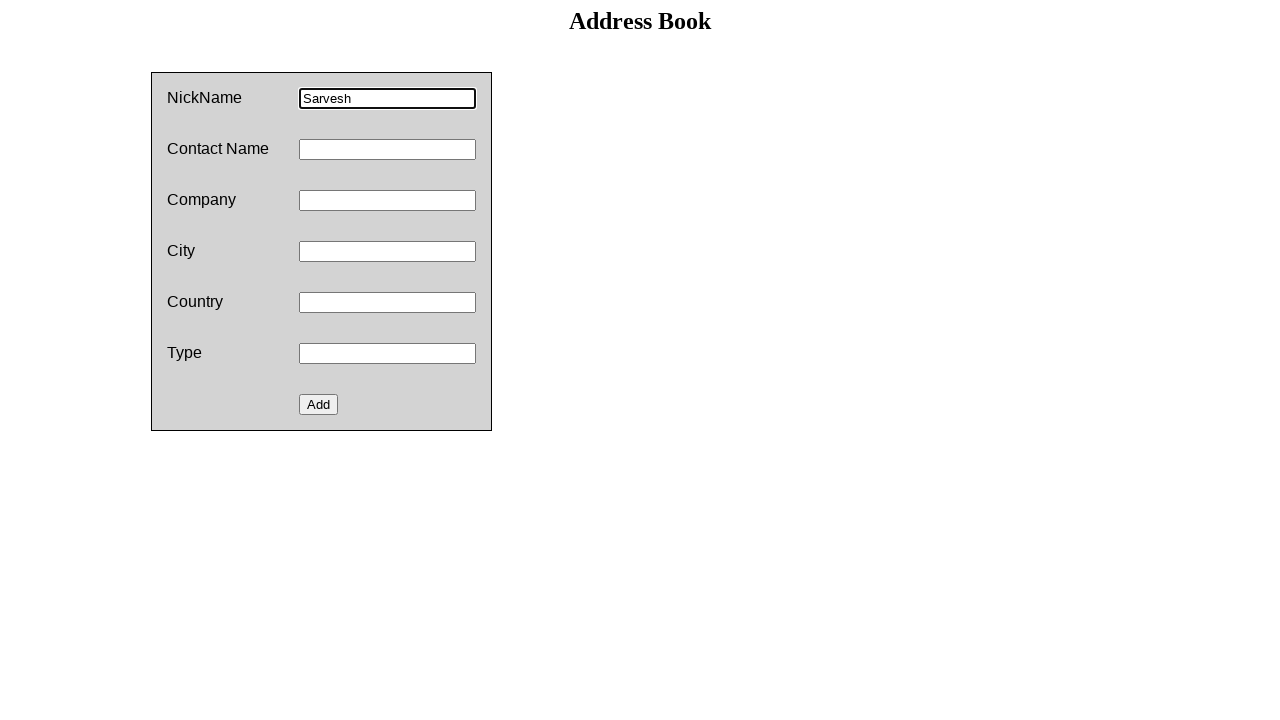

Filled contact field with '1234567654' on #contact
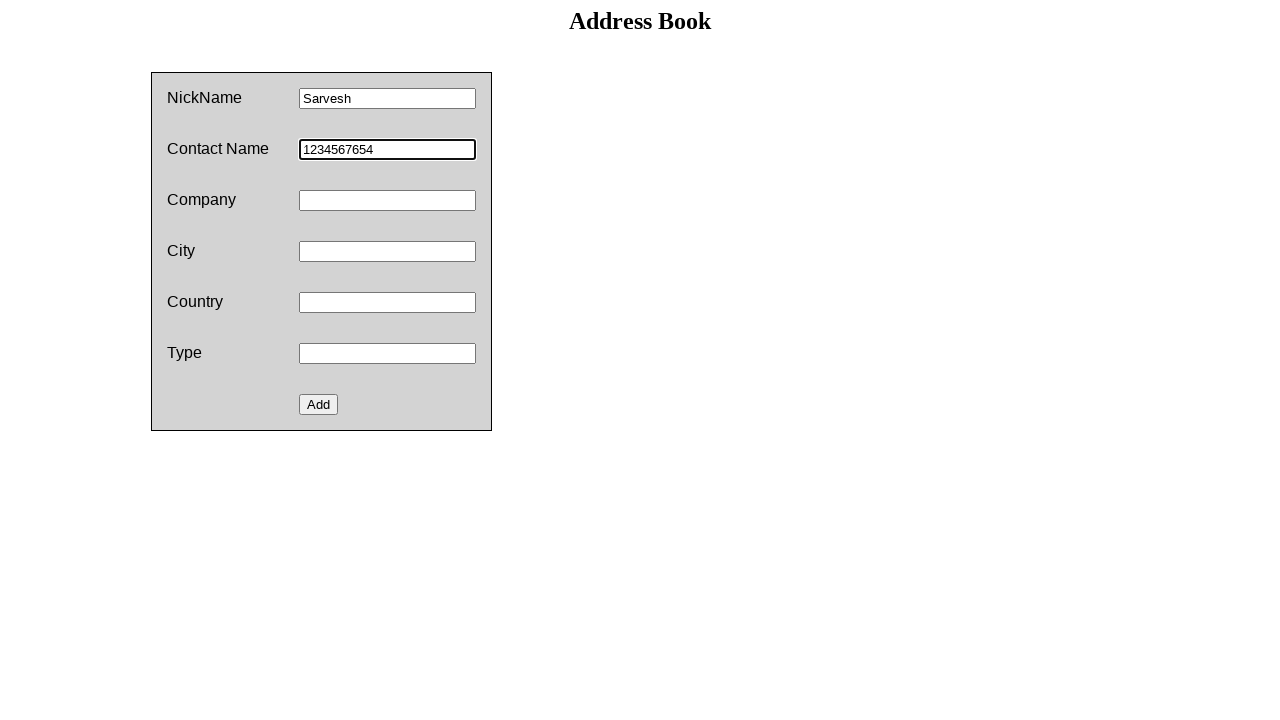

Filled company field with 'Cognizant' on #company
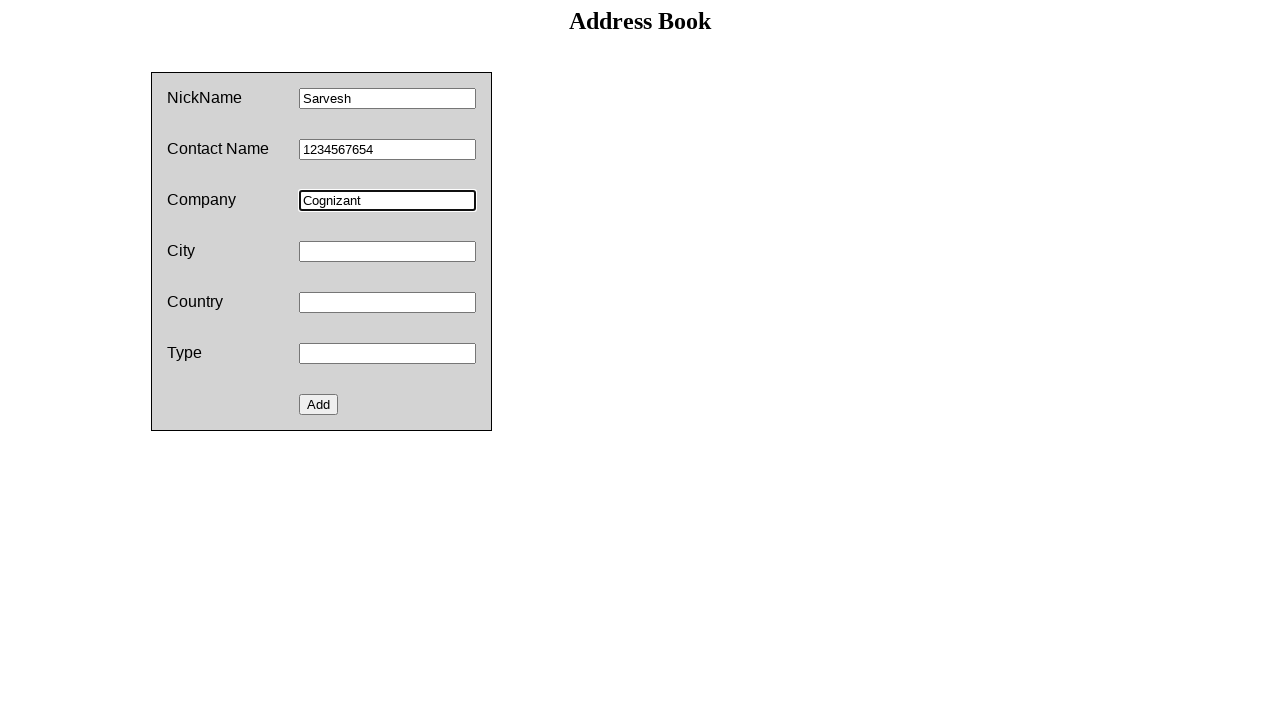

Filled city field with 'Pune' on #city
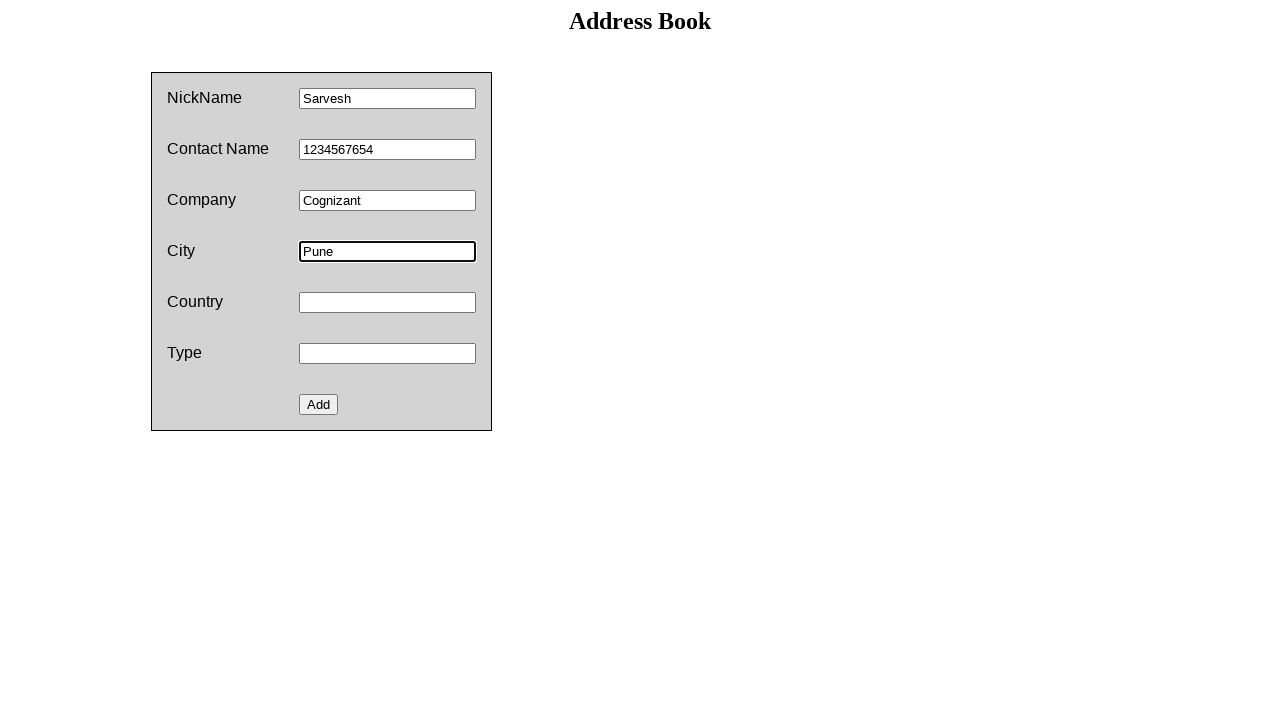

Filled country field with 'India' on #country
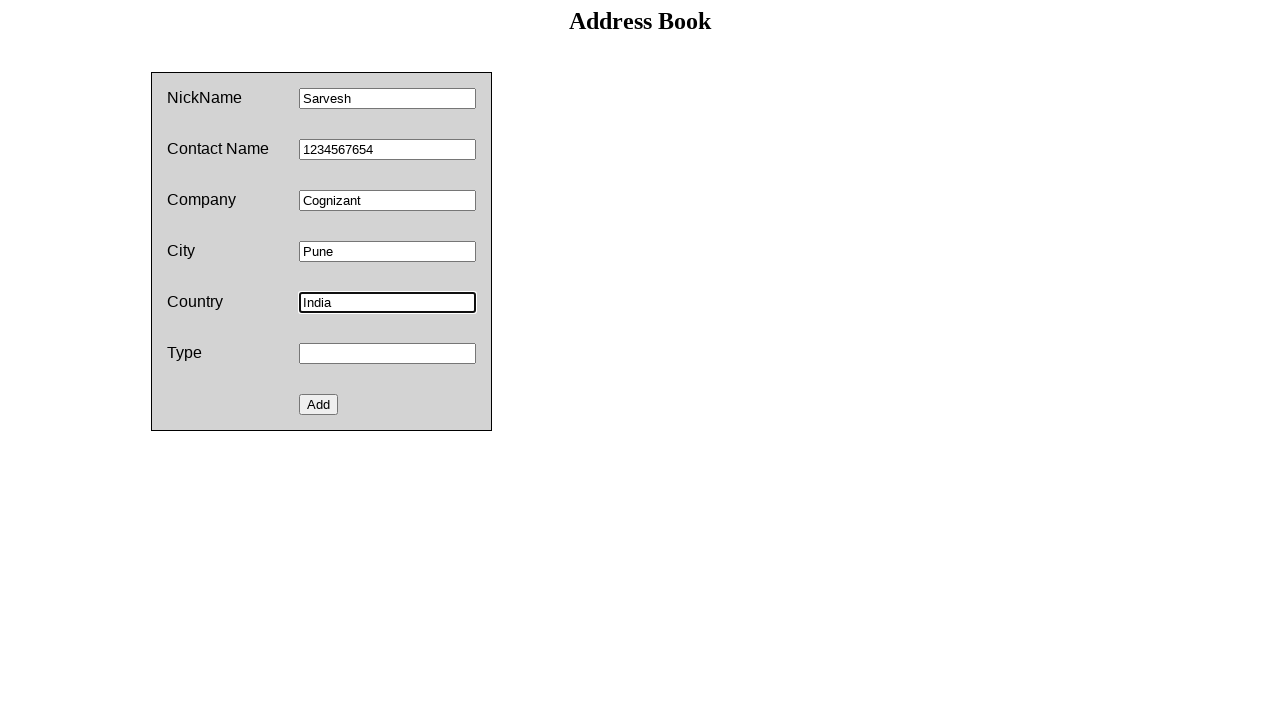

Filled type field with 'xyz' on #type
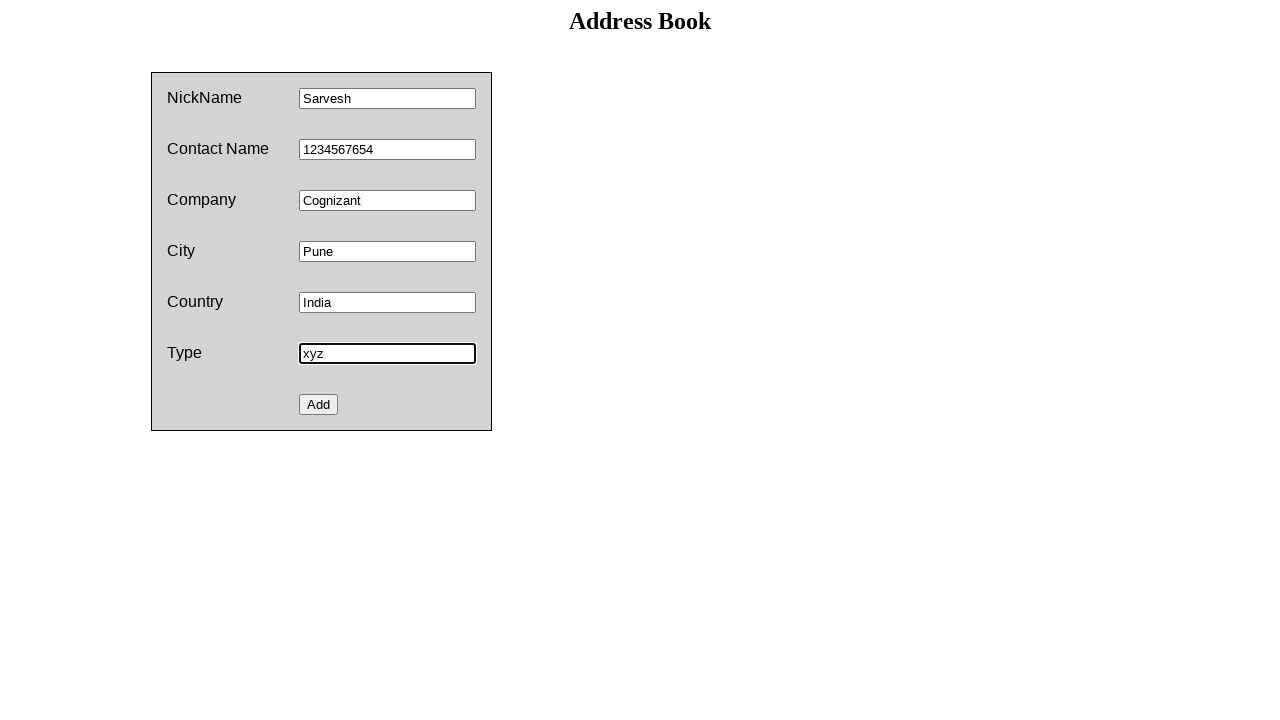

Clicked add button to submit the contact form at (319, 404) on #add
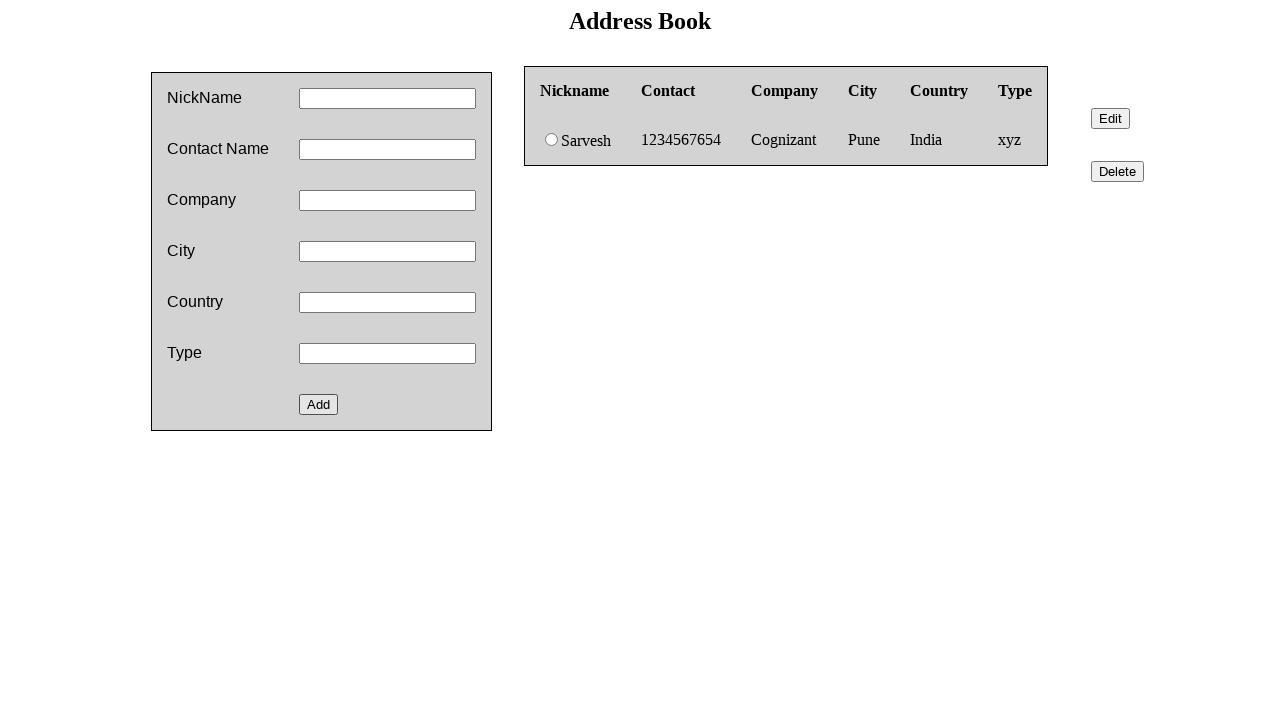

Contact result loaded and displayed
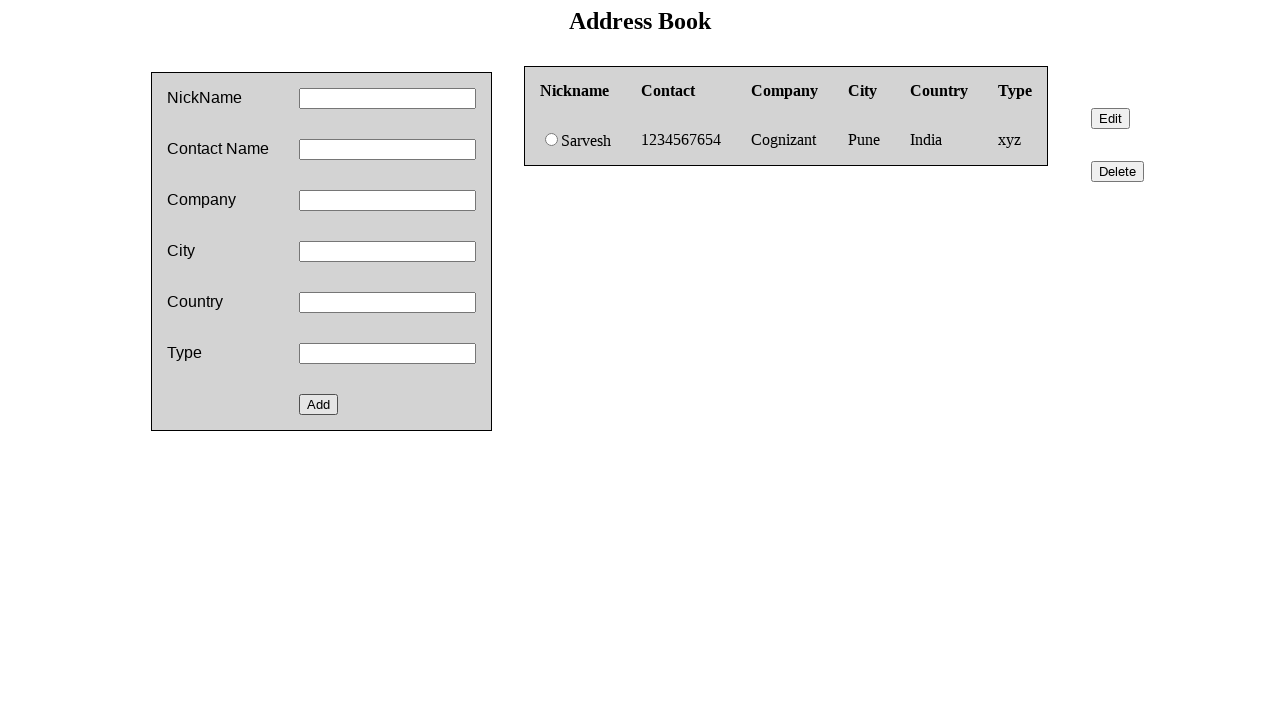

Verified contact result is present with text: 'Sarvesh'
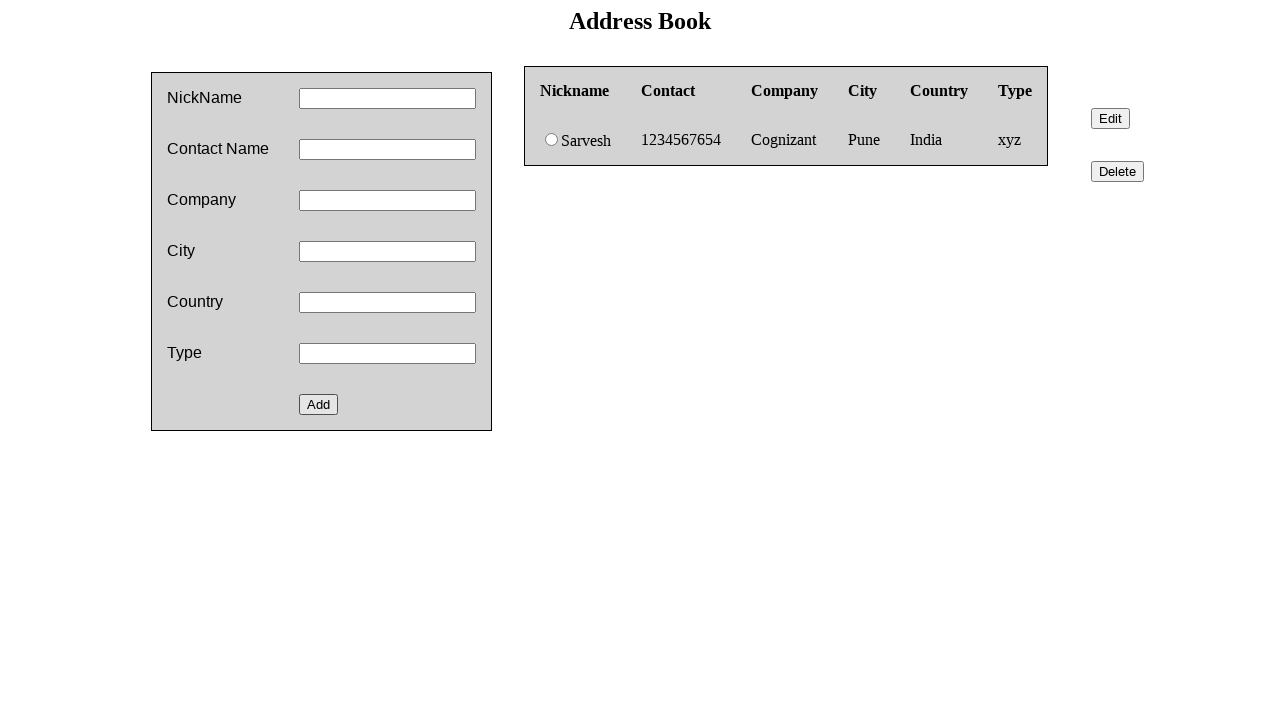

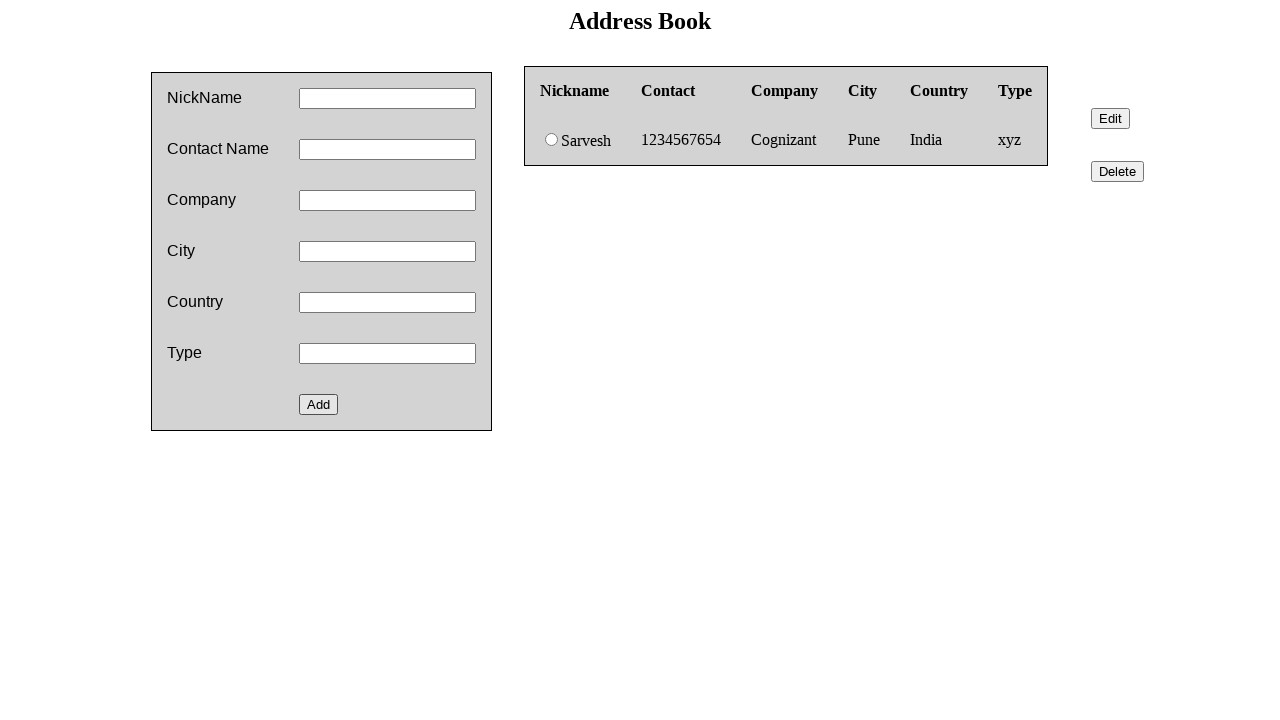